Tests static dropdown functionality by selecting currency options using different methods (by index, by value, and by visible text)

Starting URL: https://rahulshettyacademy.com/dropdownsPractise/

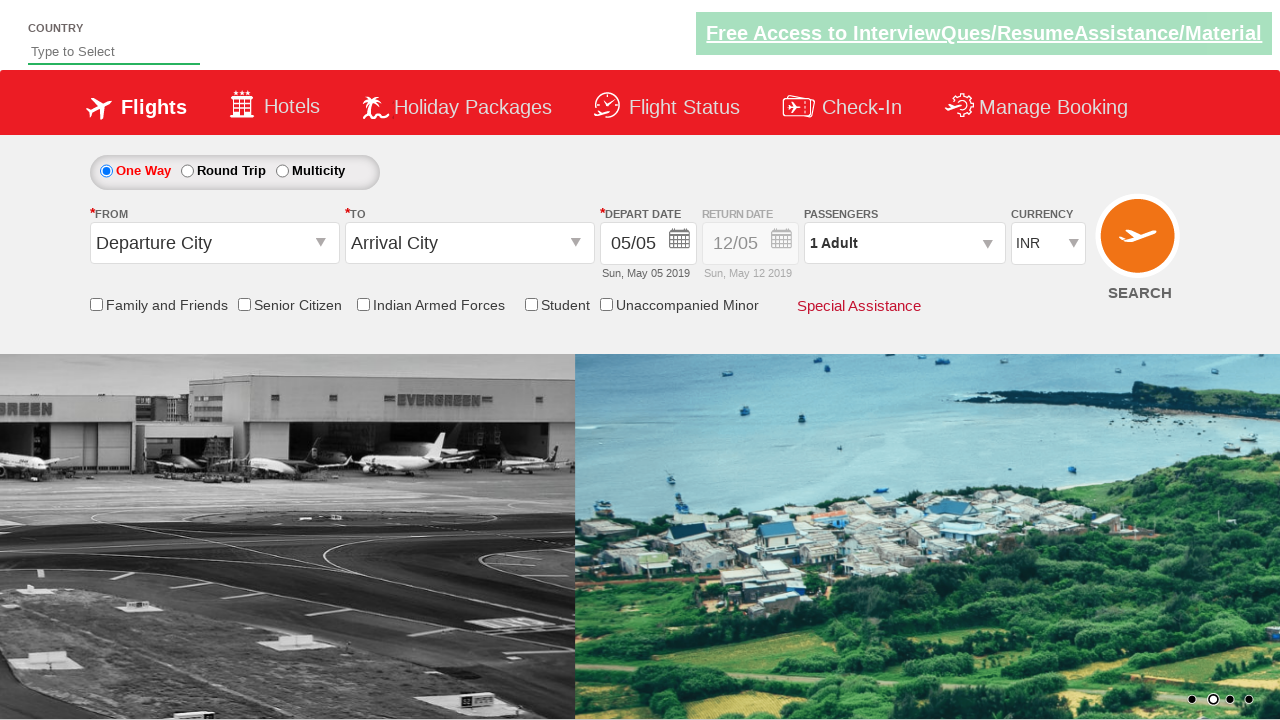

Selected 3rd option (index=3) from currency dropdown on select#ctl00_mainContent_DropDownListCurrency
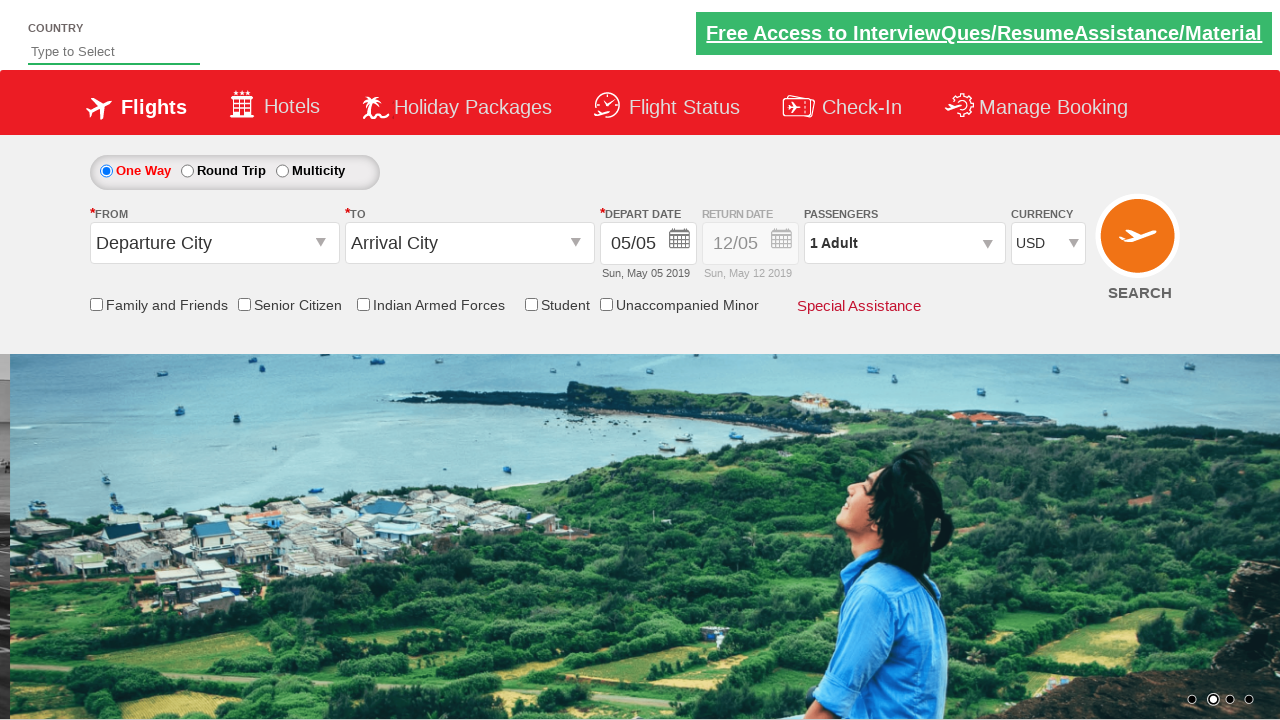

Retrieved selected dropdown value
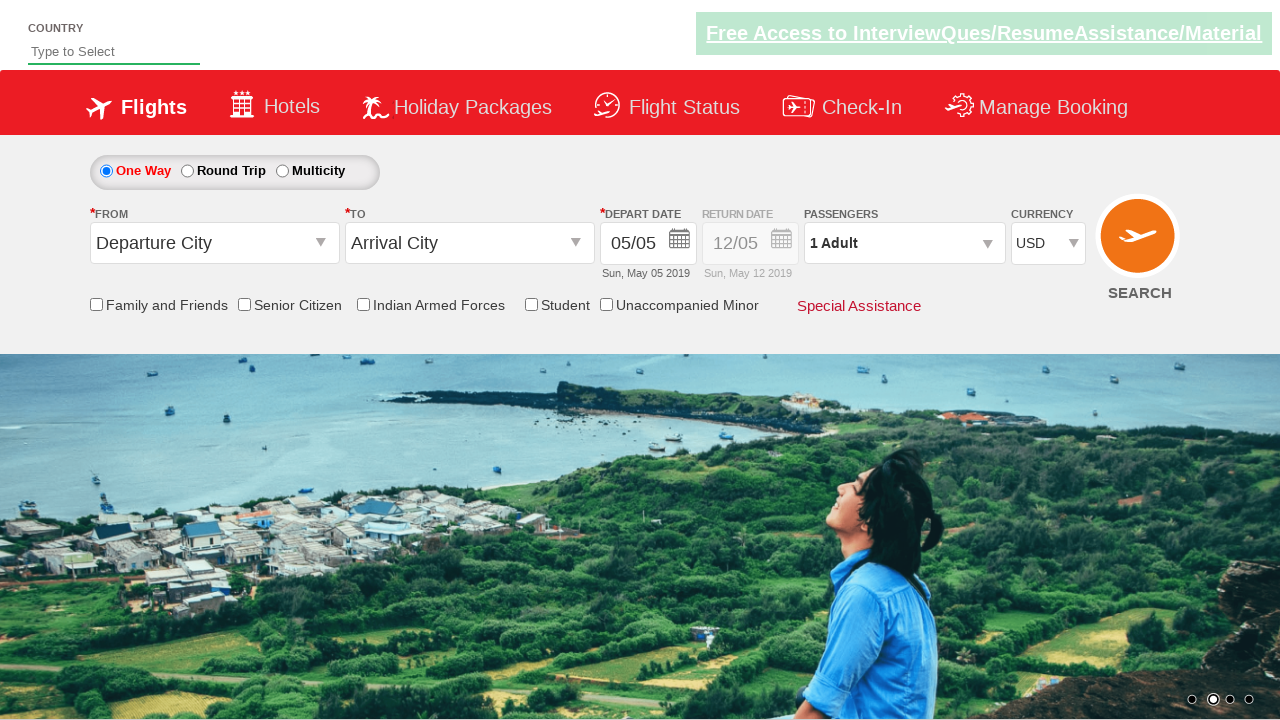

Retrieved text content of selected option
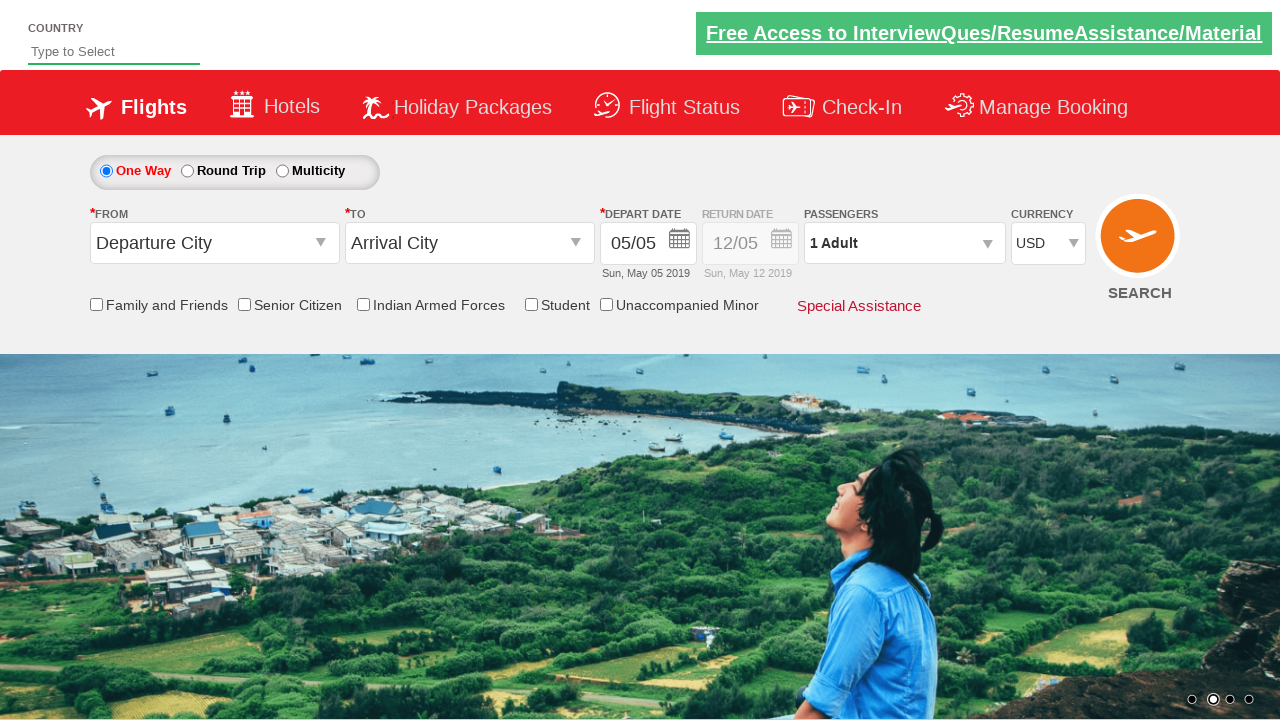

Assertion passed: Selected option is USD
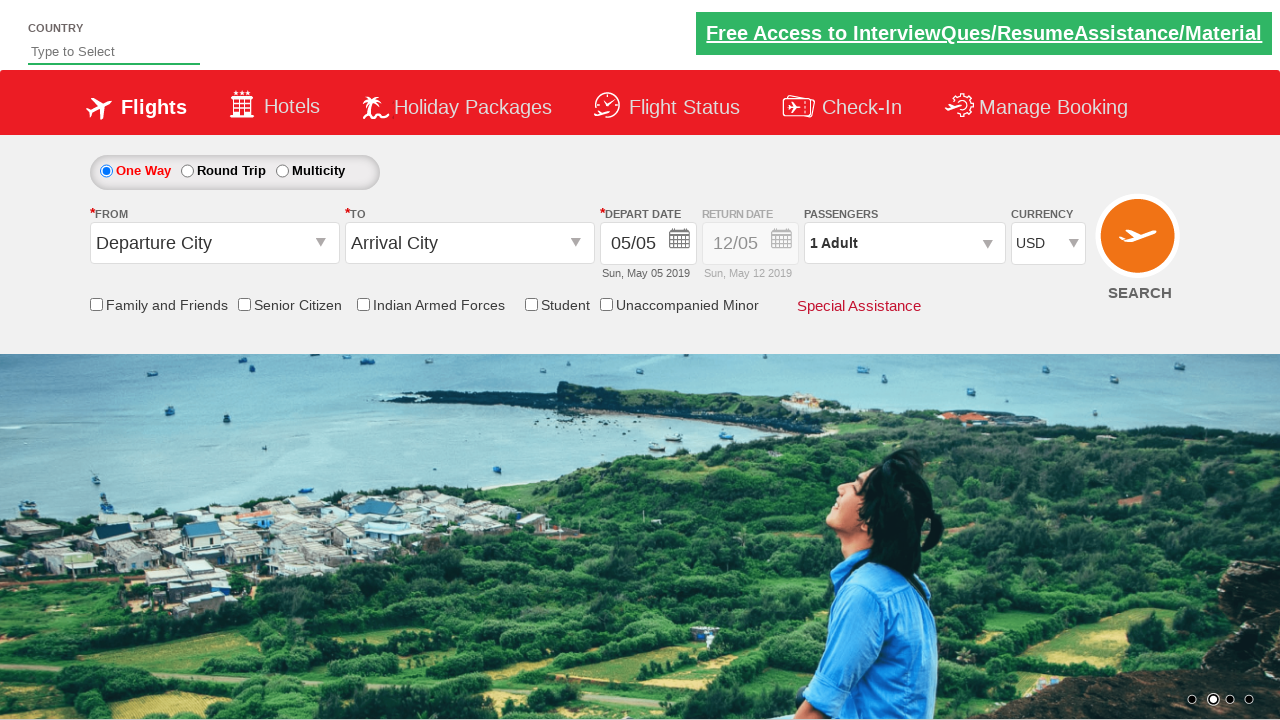

Selected AED option by value attribute from currency dropdown on select#ctl00_mainContent_DropDownListCurrency
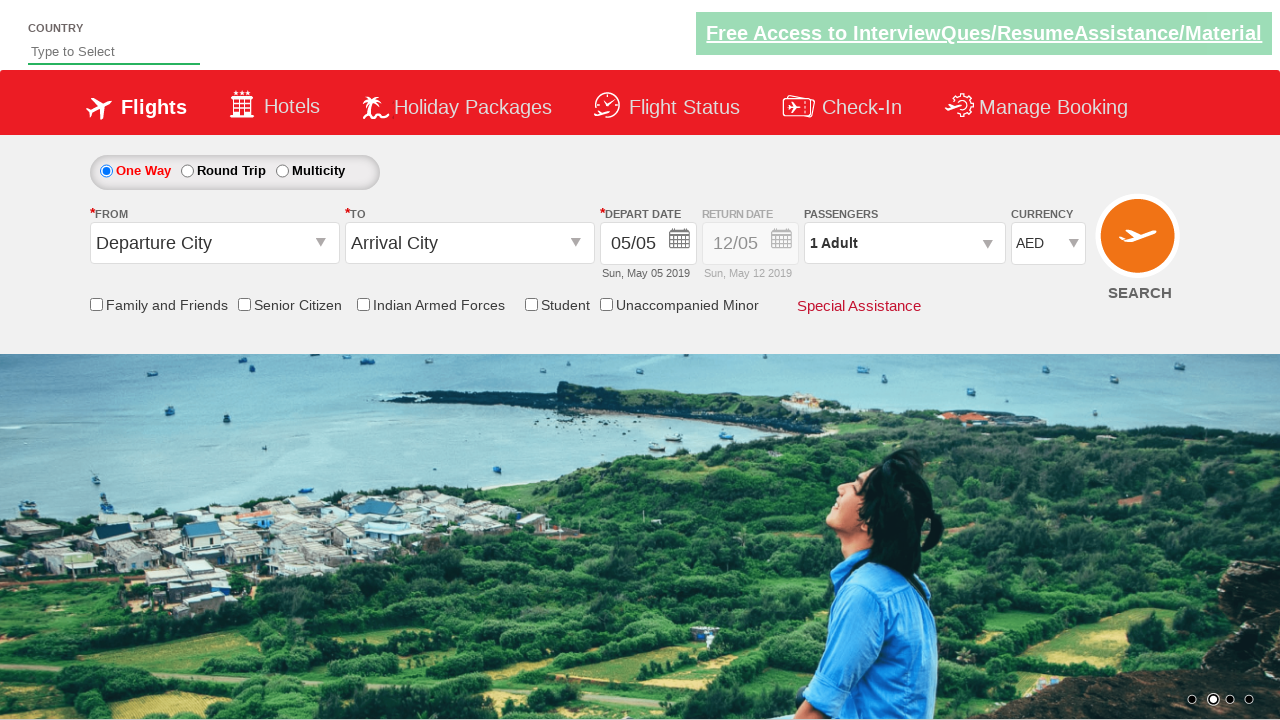

Retrieved selected dropdown value after AED selection
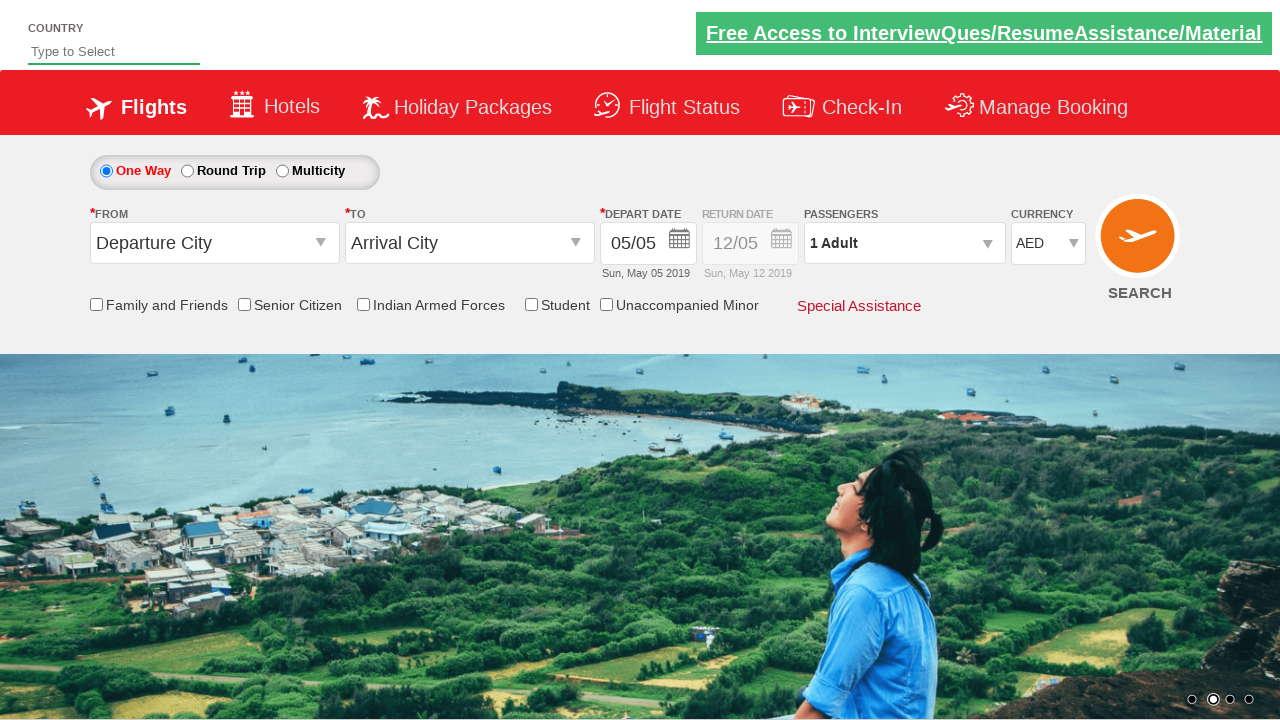

Retrieved text content of selected AED option
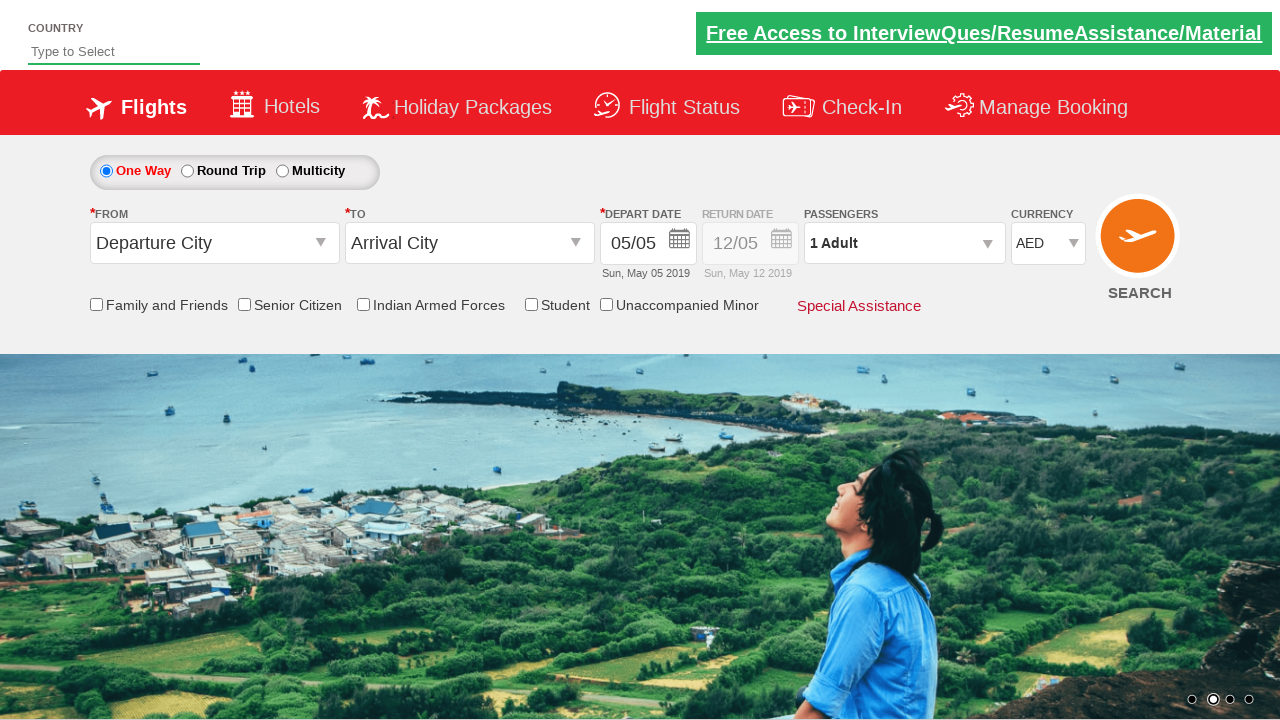

Printed selected option text for debugging
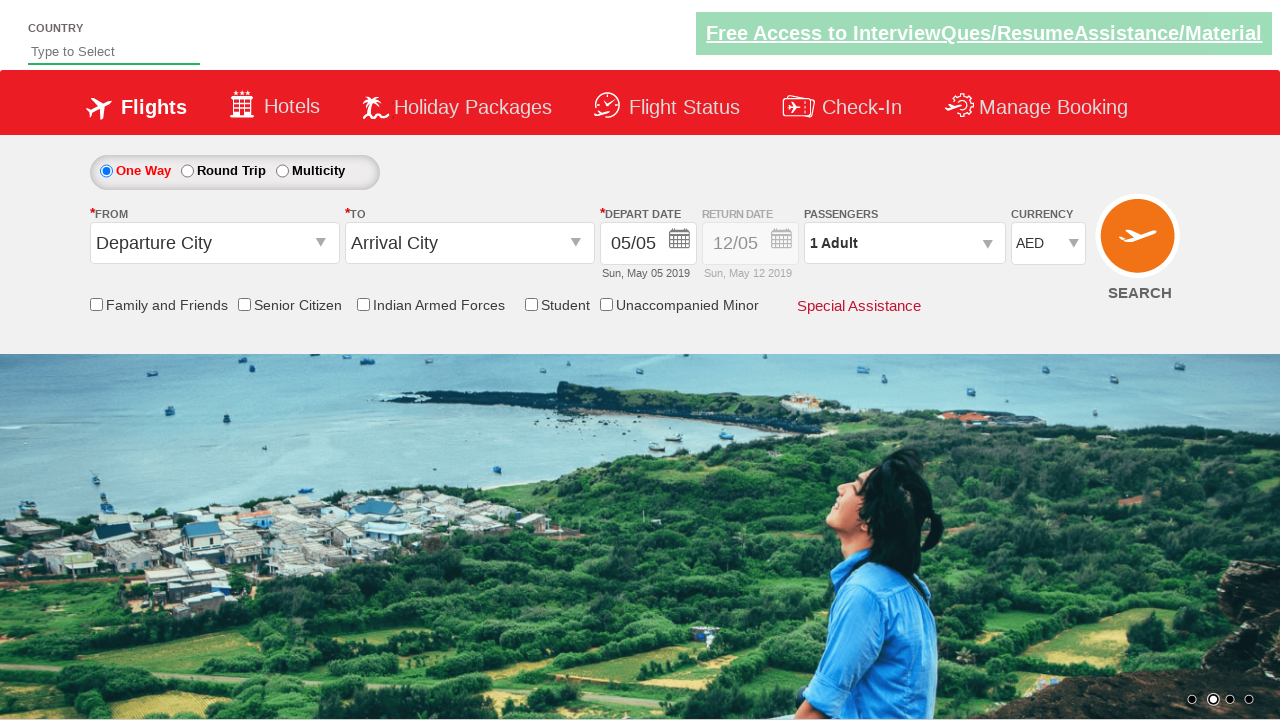

Selected INR option by visible text label from currency dropdown on select#ctl00_mainContent_DropDownListCurrency
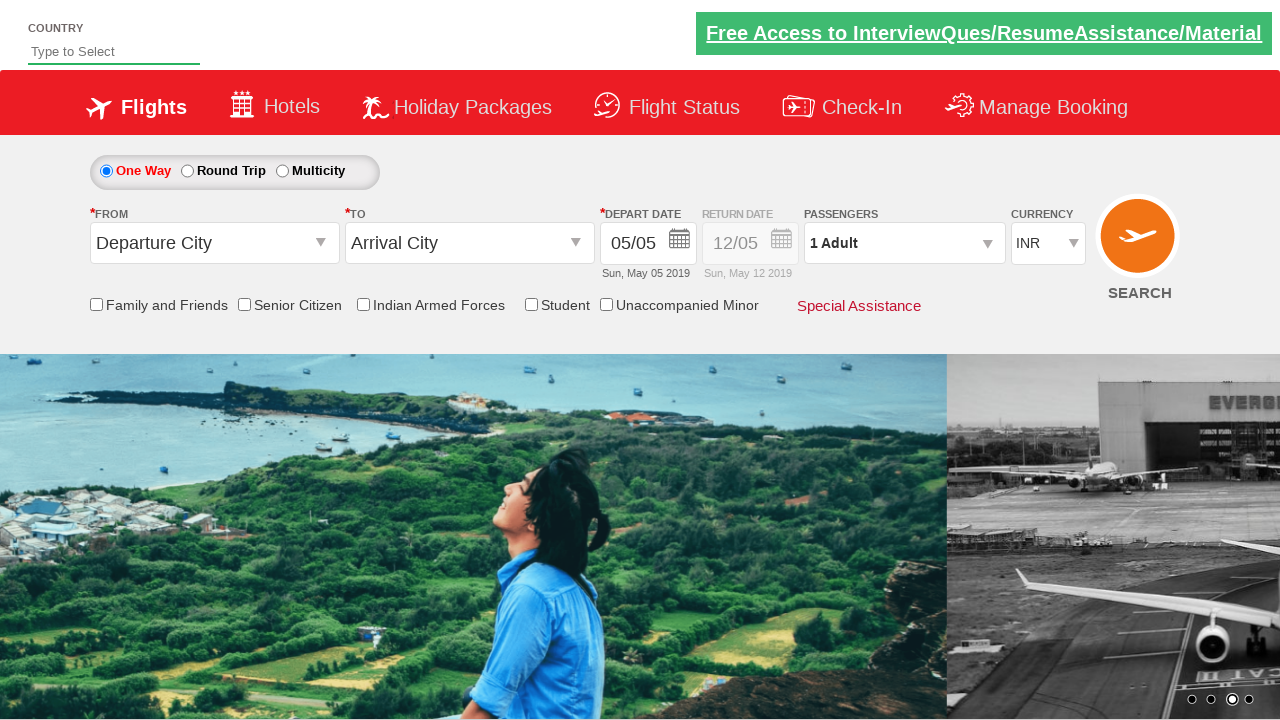

Retrieved selected dropdown value after INR selection
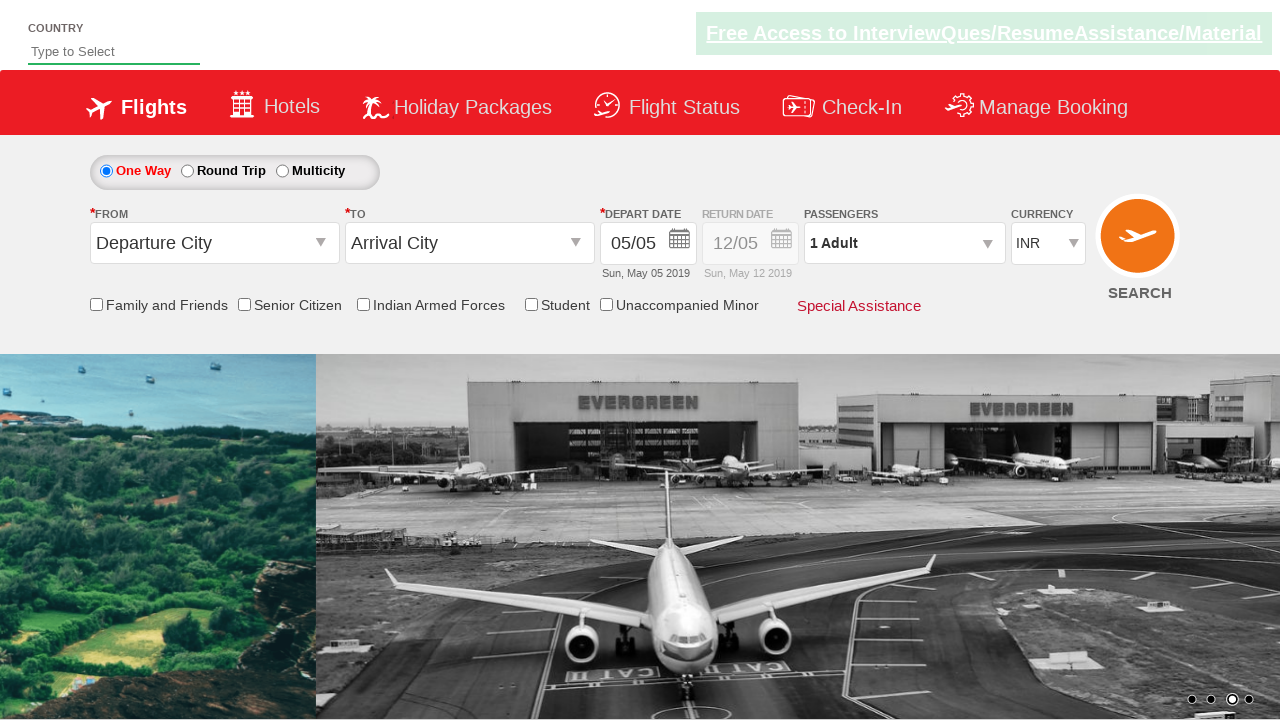

Retrieved text content of selected INR option
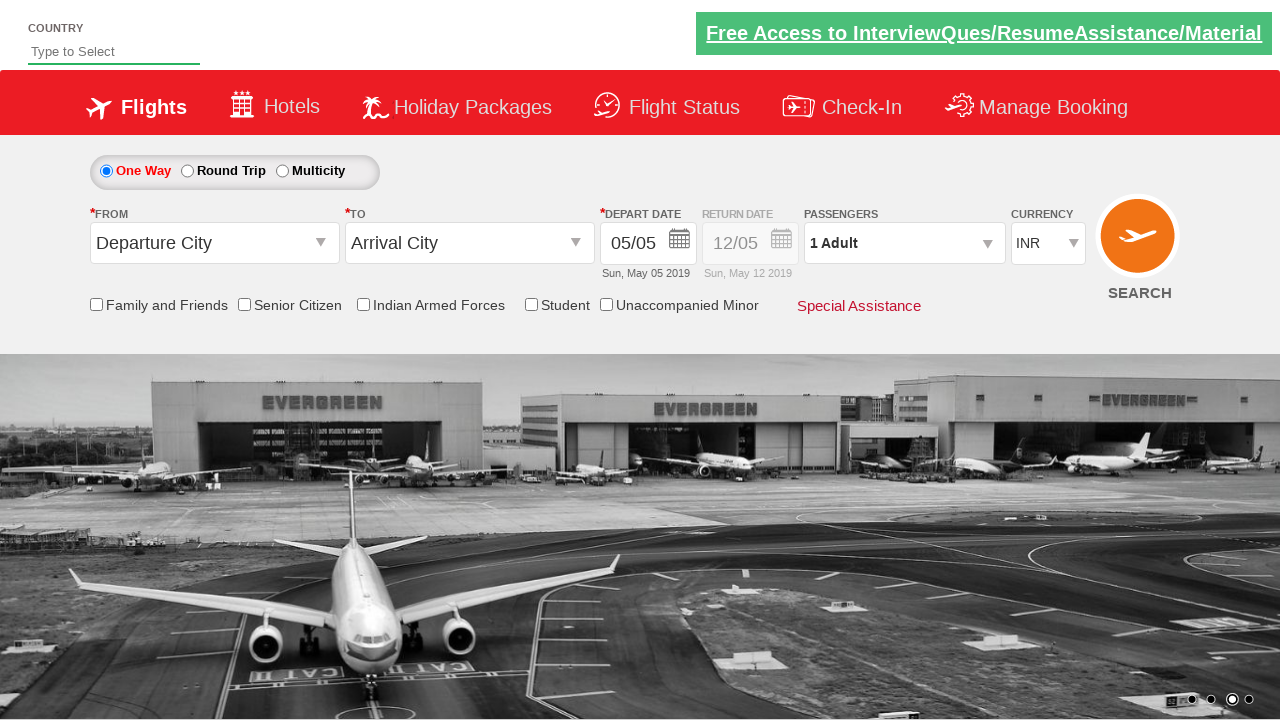

Assertion passed: Selected option is INR
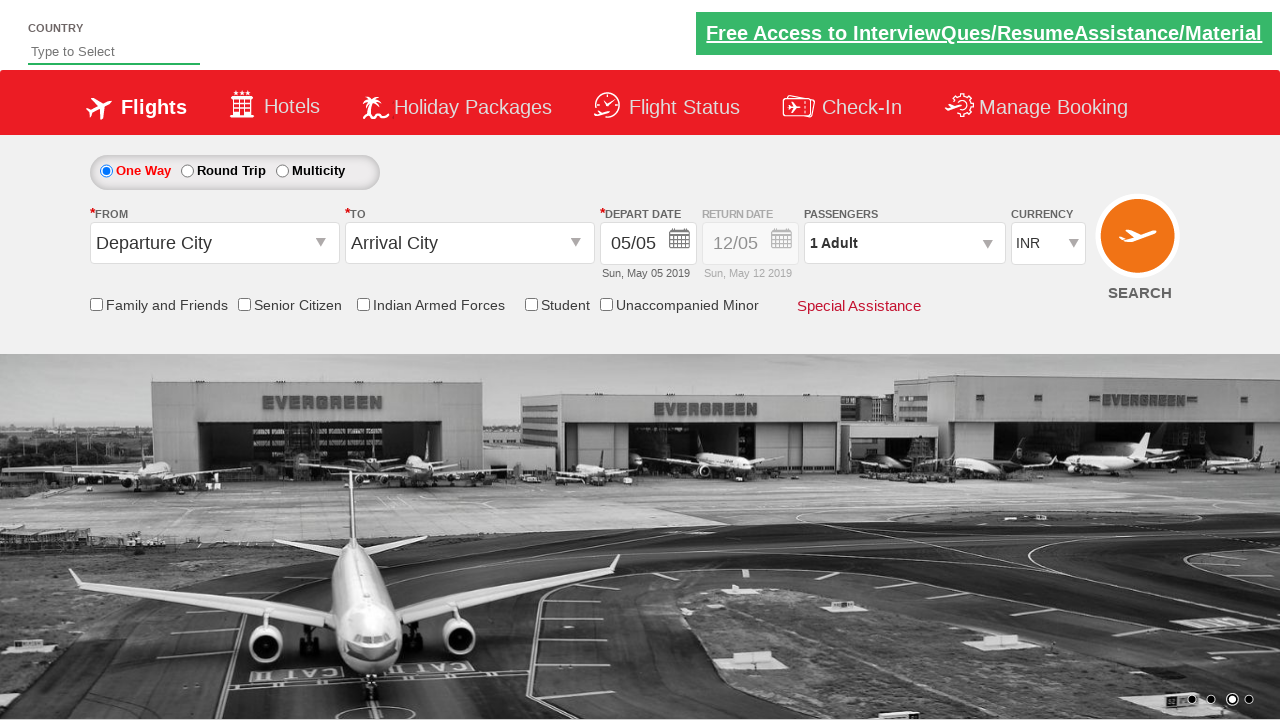

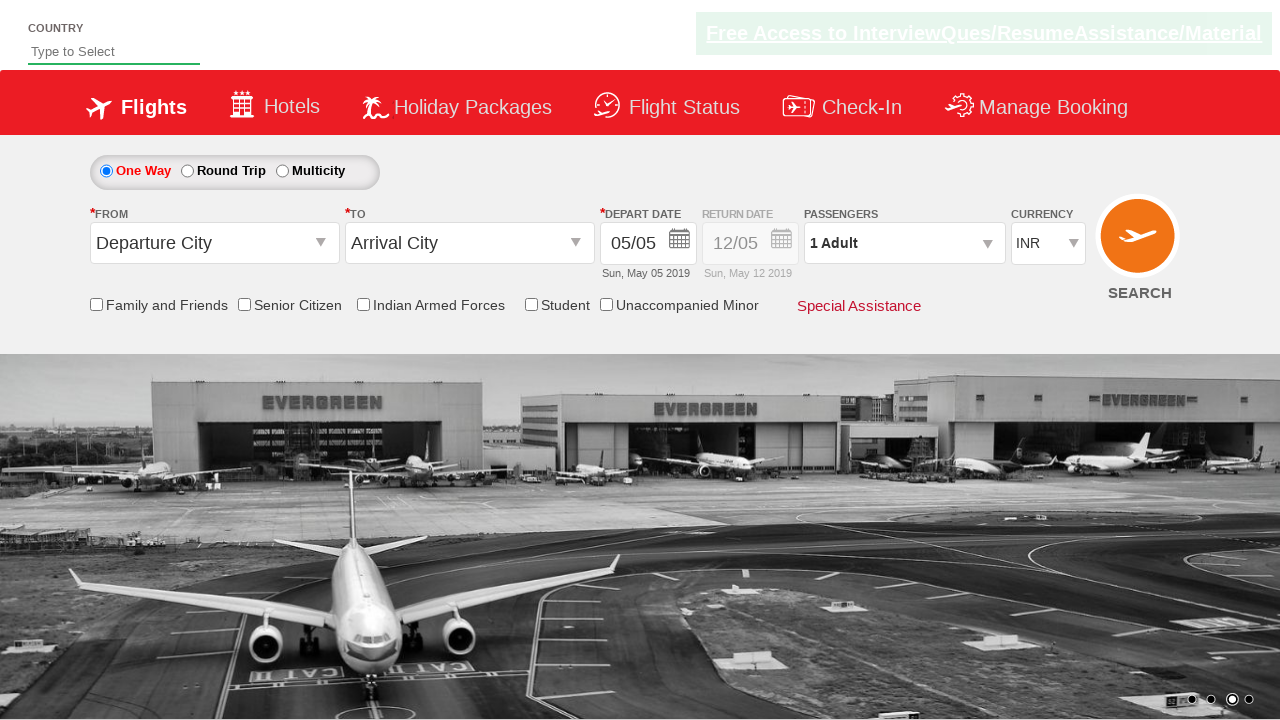